Tests date input by clearing the calendar textbox and typing a date directly

Starting URL: https://kristinek.github.io/site/examples/actions

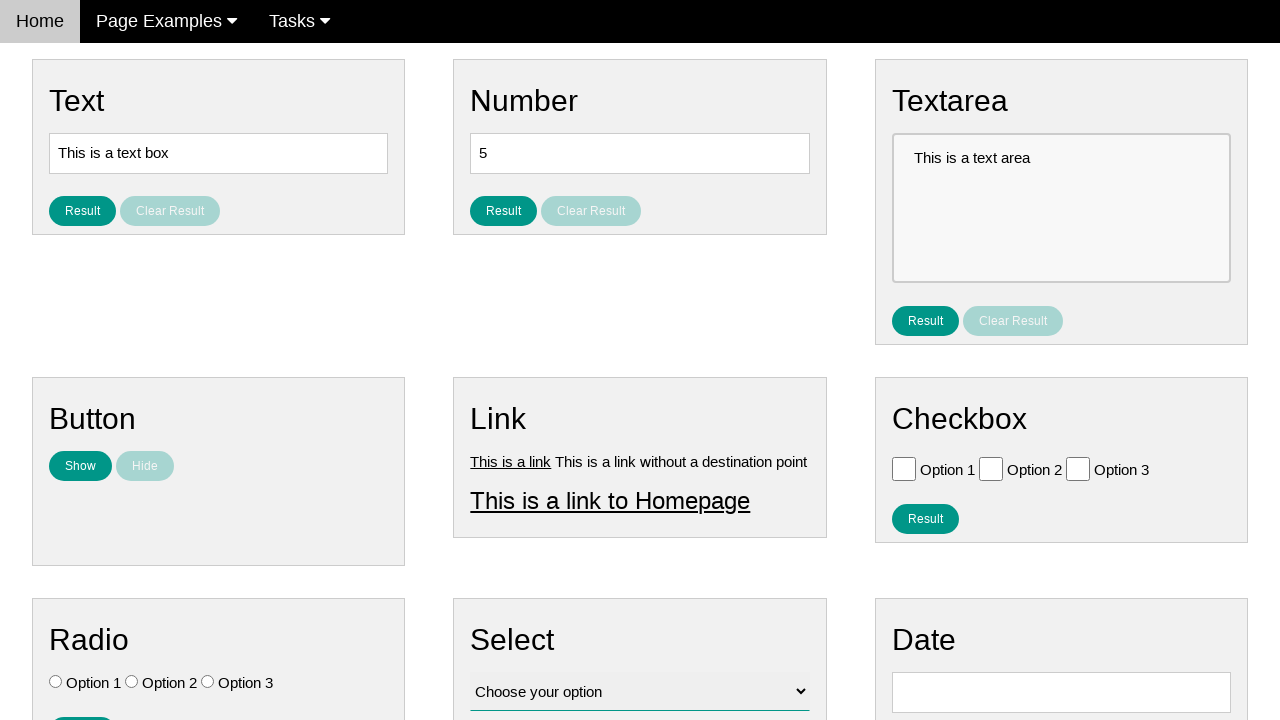

Cleared the calendar date input textbox on input#vfb-8
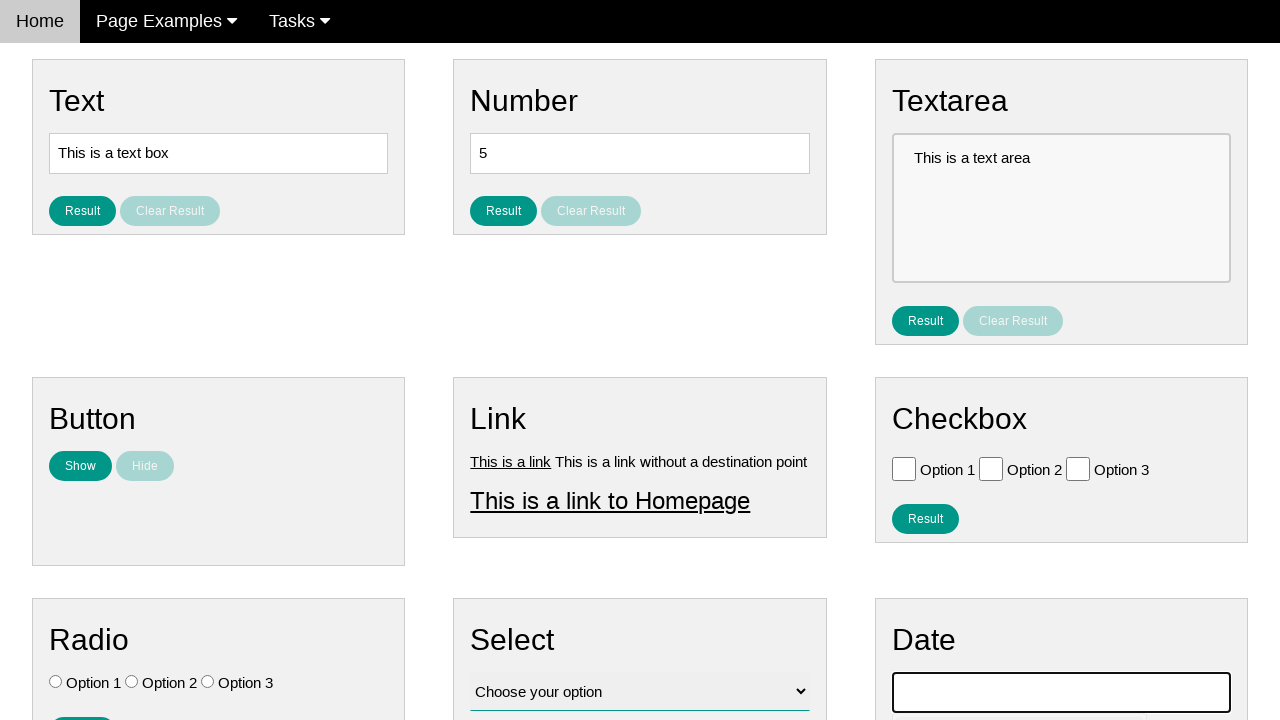

Filled date input textbox with '12/15/2014' on input#vfb-8
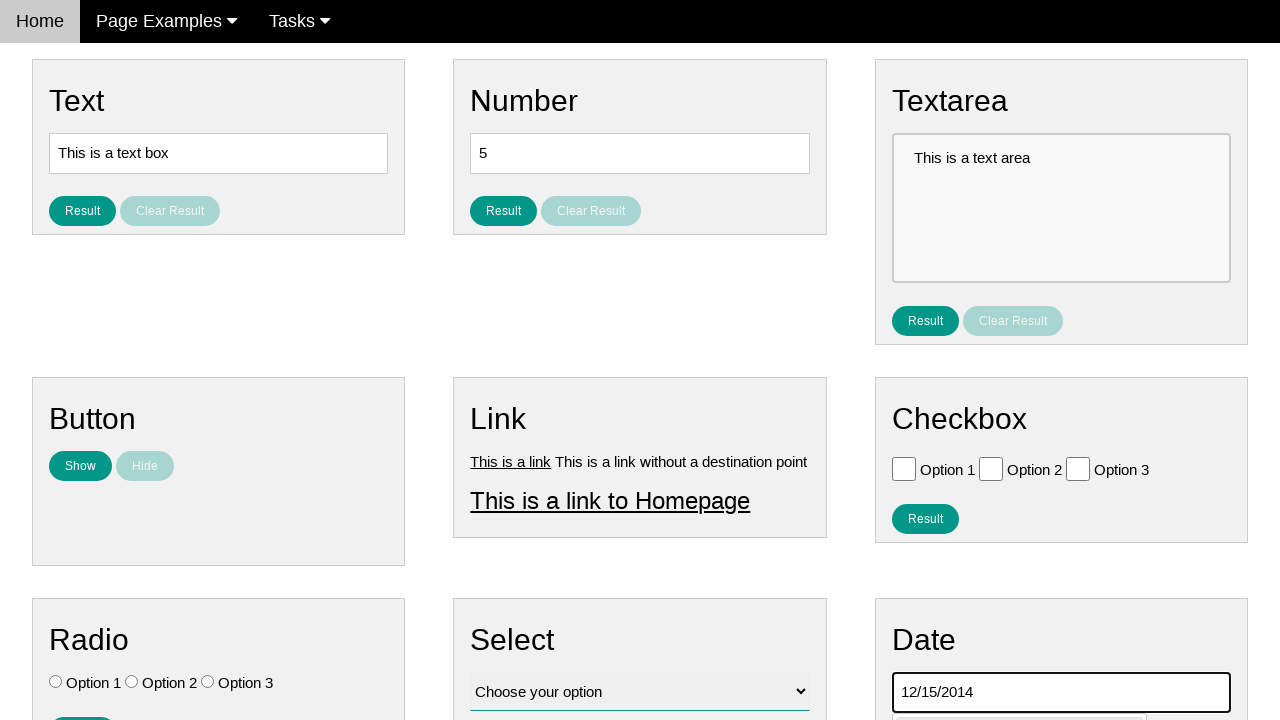

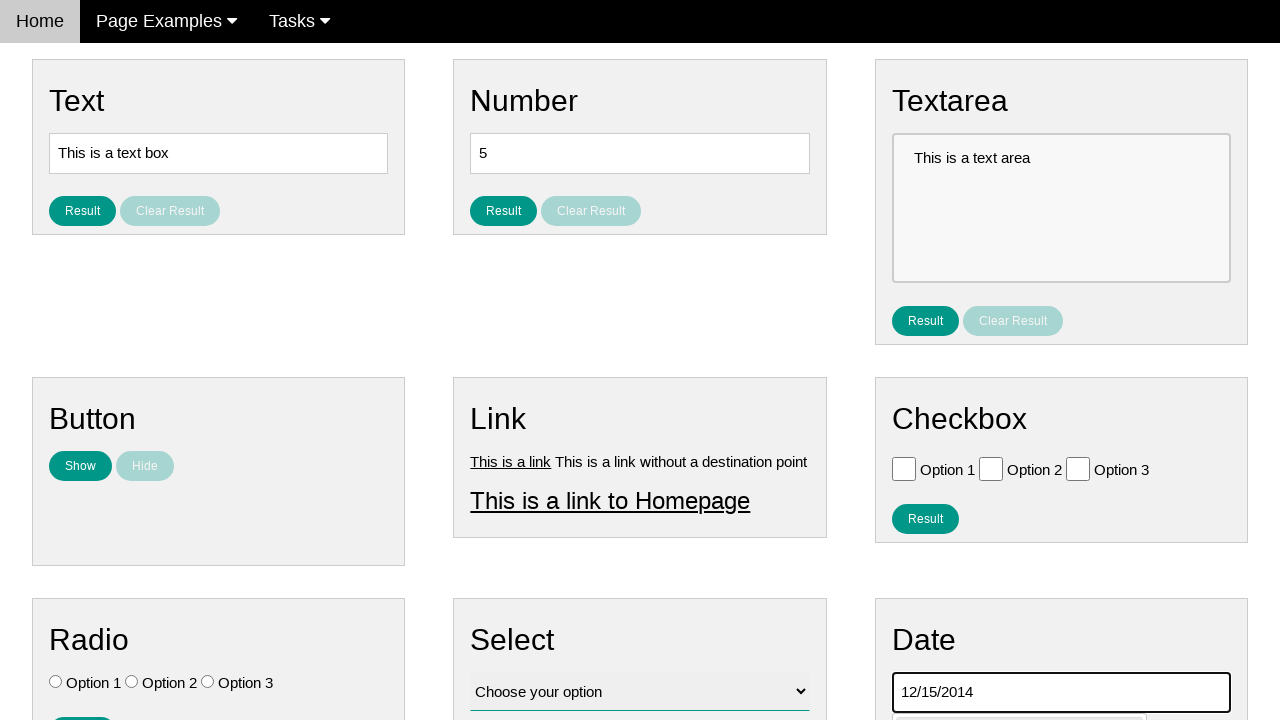